Tests mouse hover functionality by hovering over a menu list item

Starting URL: http://omayo.blogspot.com/

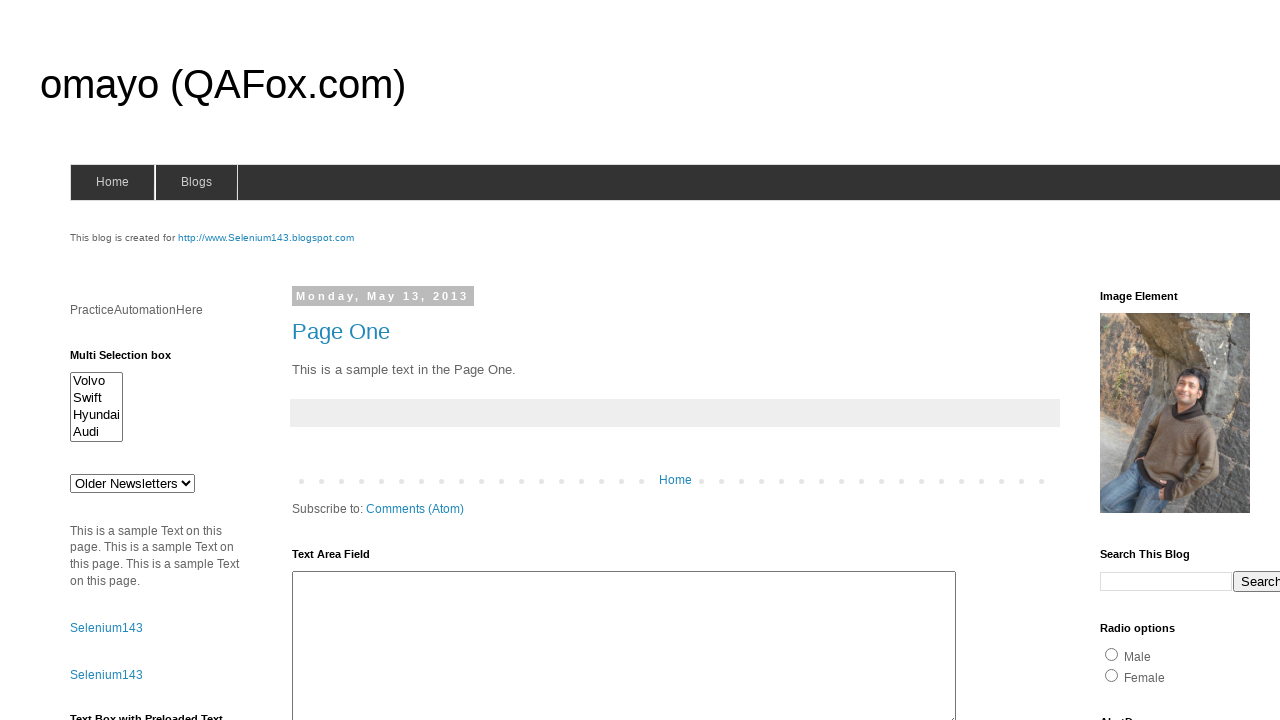

Hovered over menu list item with submenu at (196, 182) on li.has-sub > a
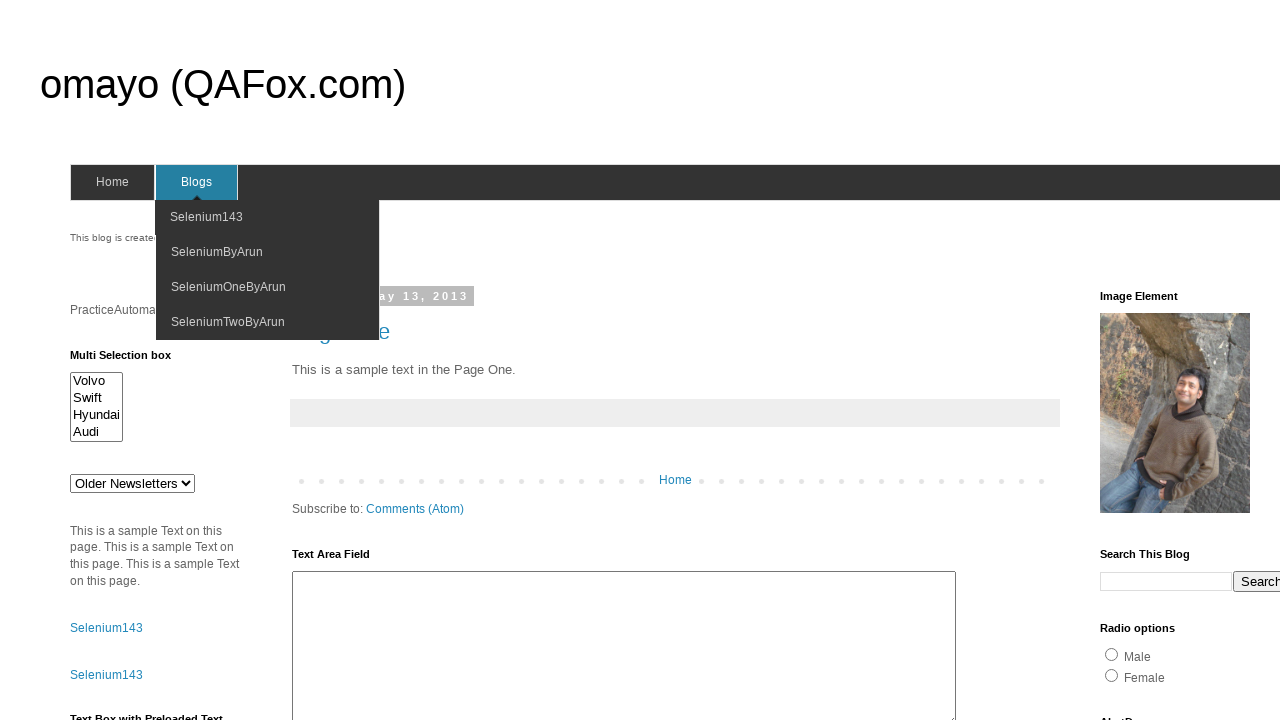

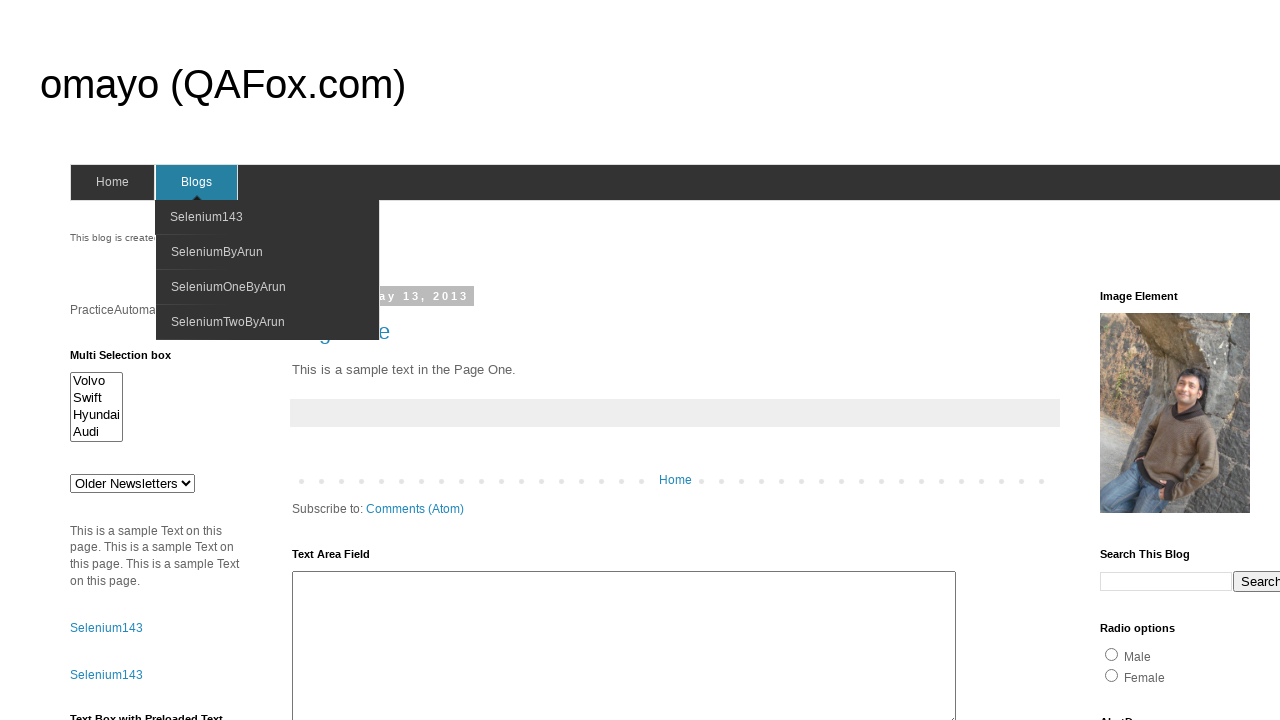